Tests JavaScript alert handling by clicking a button that triggers an alert, accepting it, then reading a value from the page, calculating a mathematical function, and submitting the answer.

Starting URL: http://suninjuly.github.io/alert_accept.html

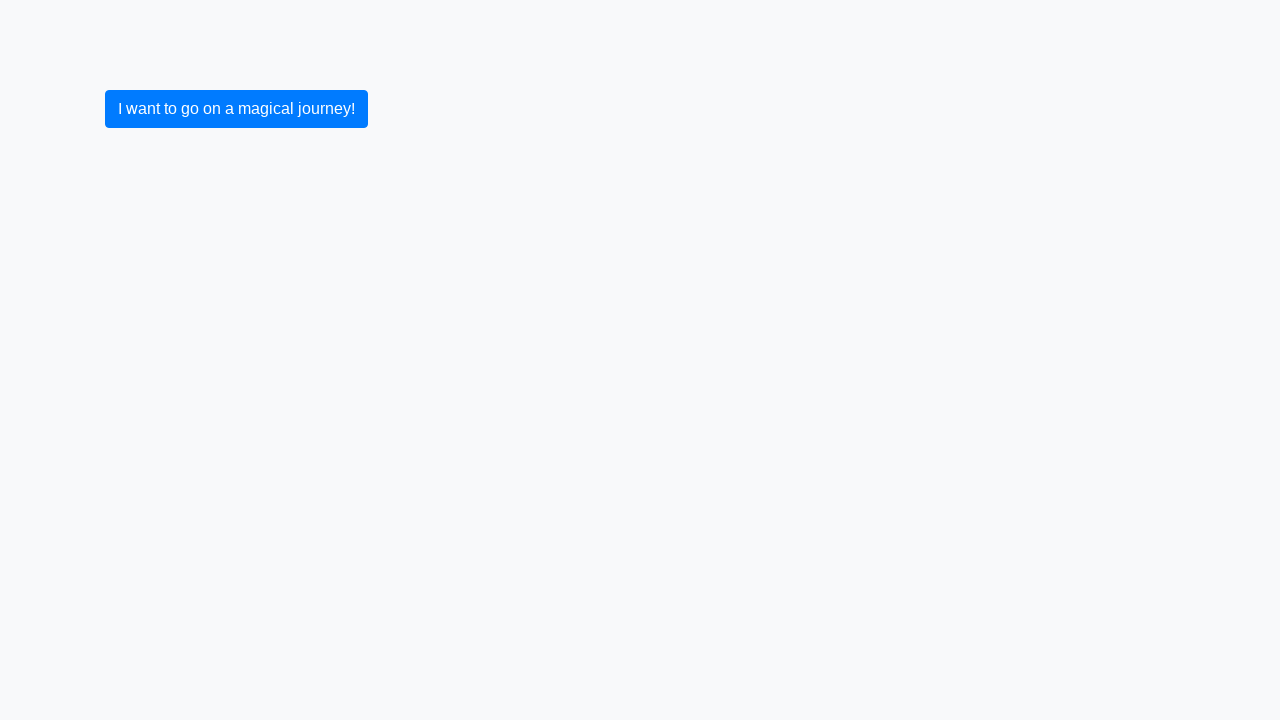

Set up dialog handler to accept JavaScript alerts
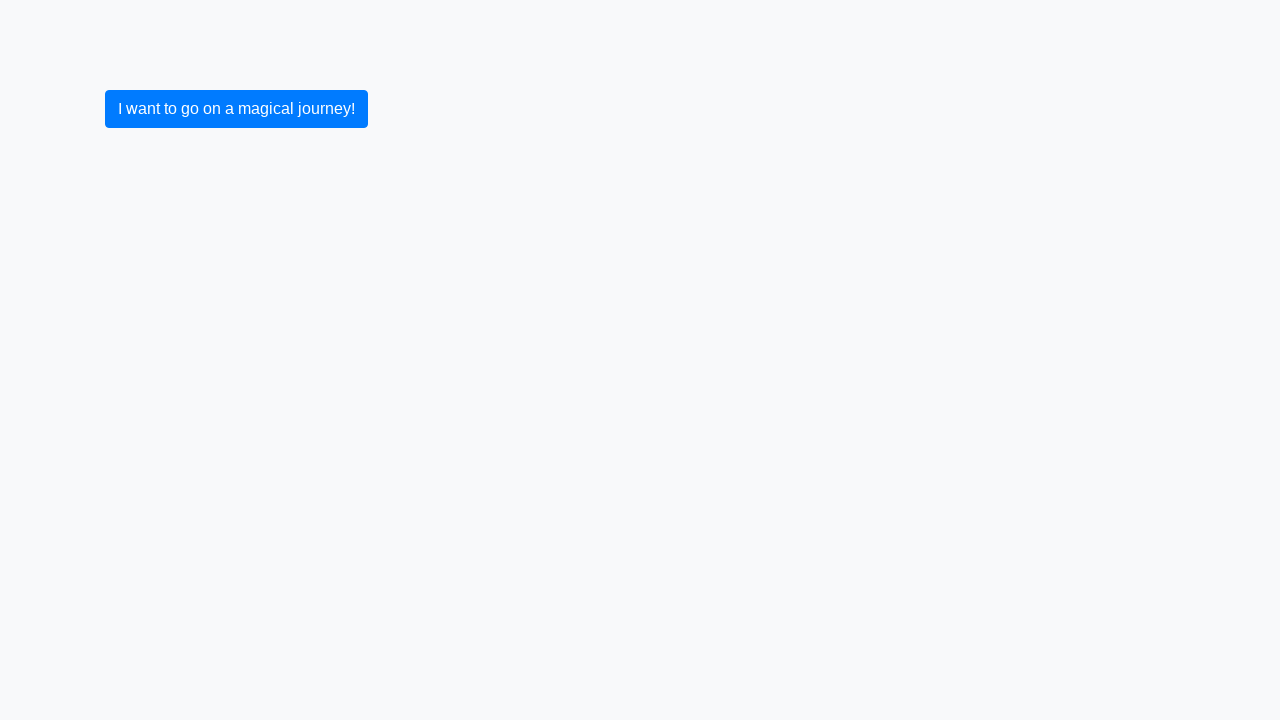

Clicked button to trigger JavaScript alert at (236, 109) on button.btn
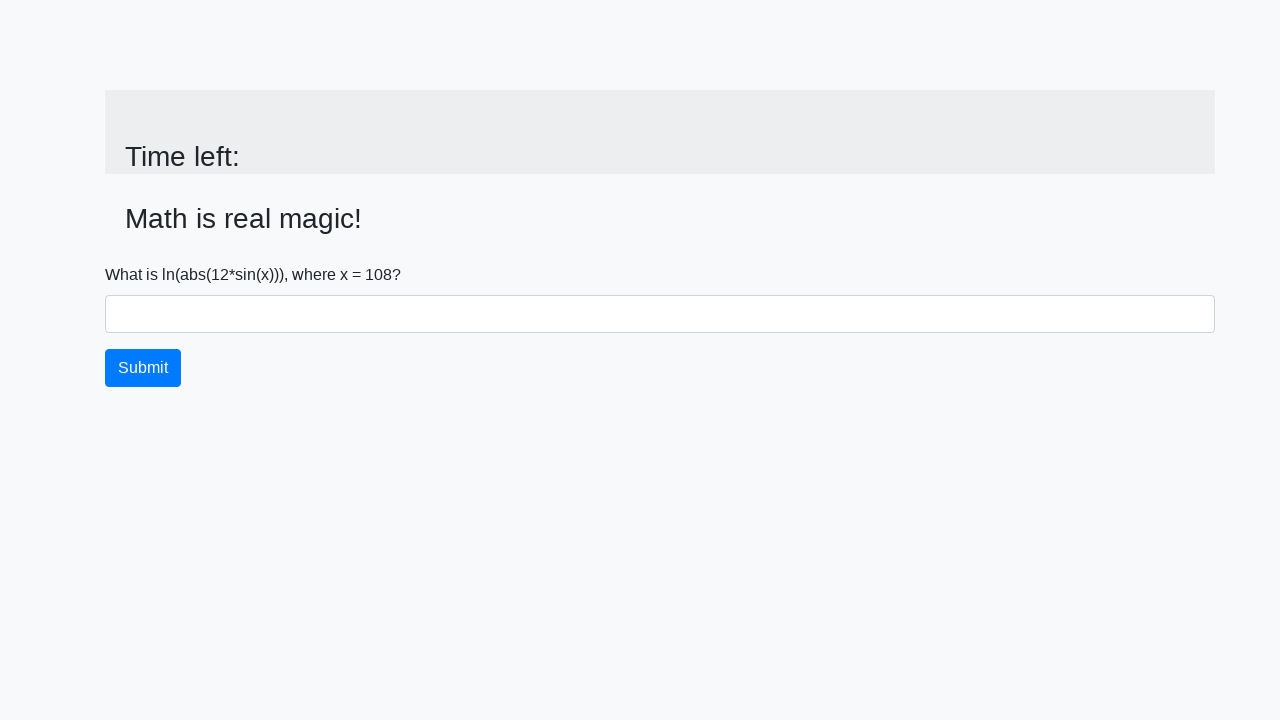

Waited for alert to be handled and page to update
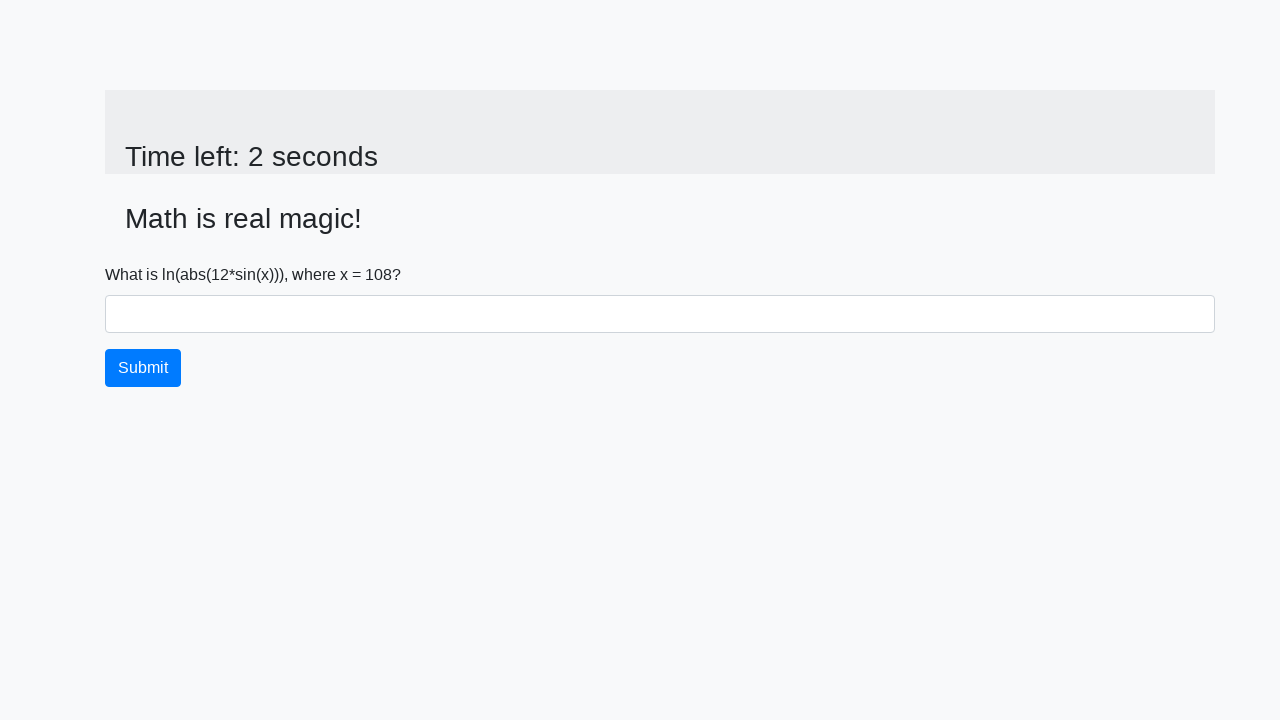

Retrieved x value from page: 108
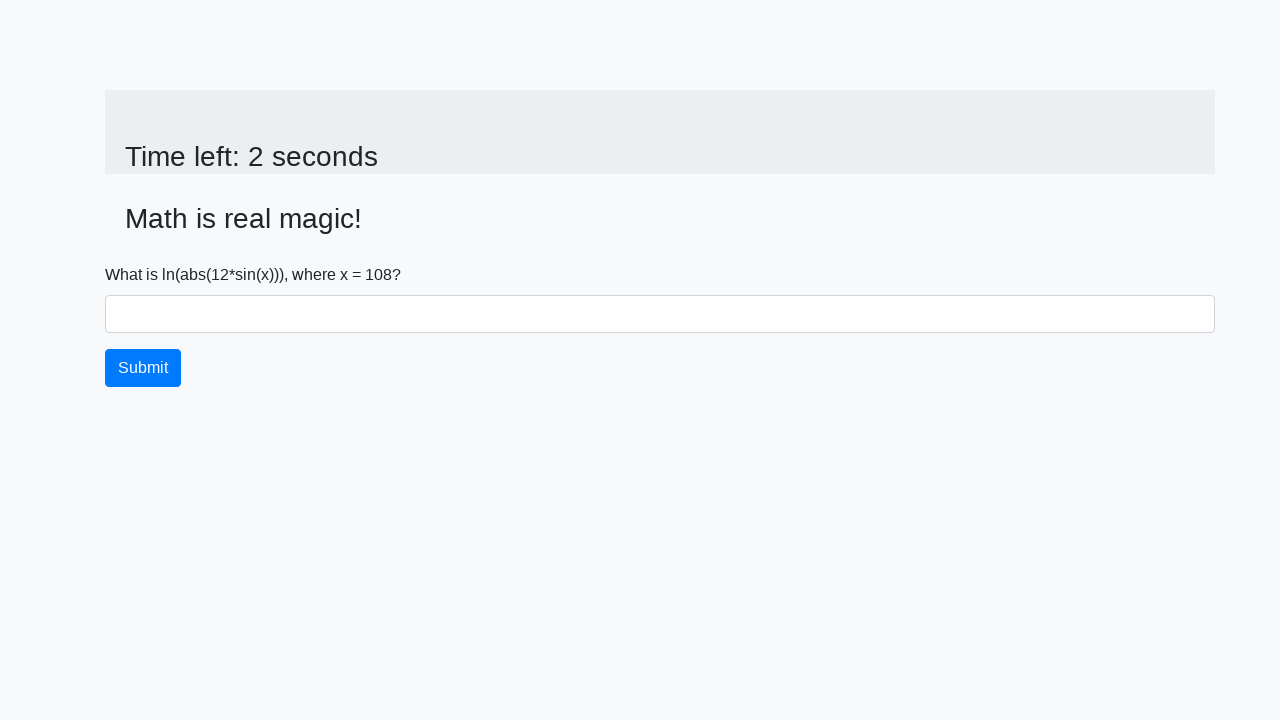

Calculated answer using mathematical function: 2.408909130167104
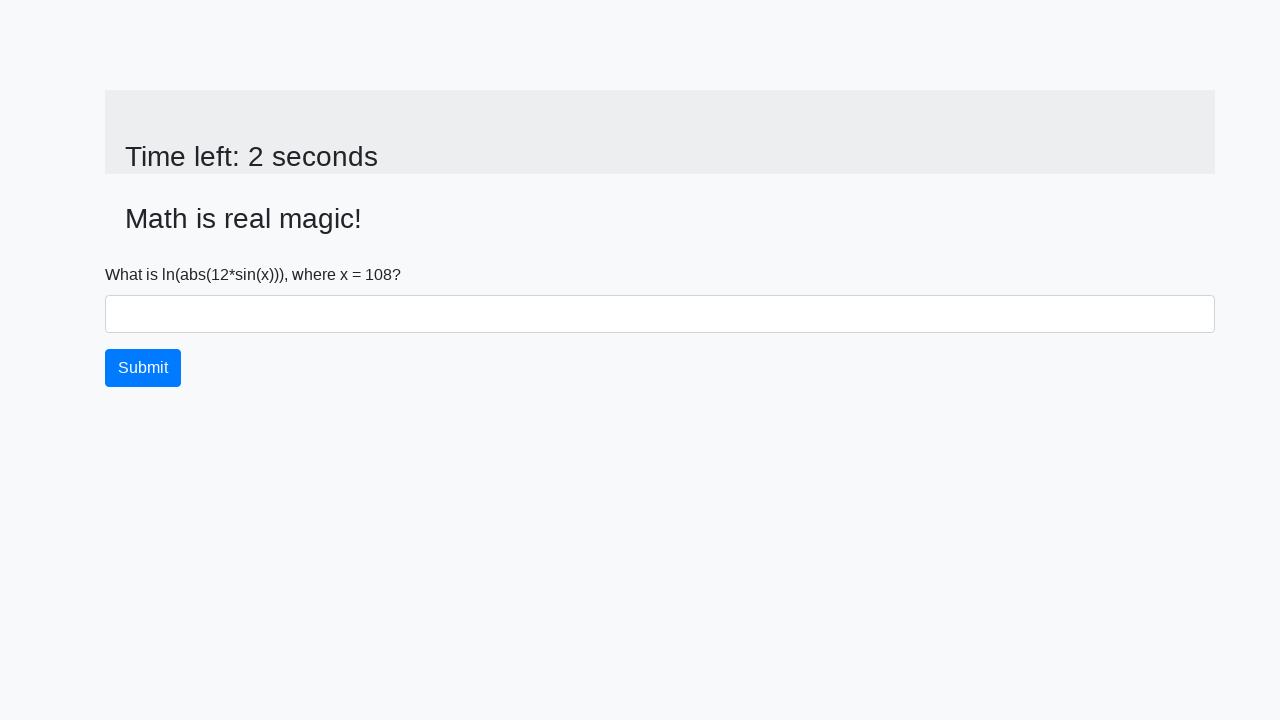

Filled answer field with calculated value: 2.408909130167104 on #answer
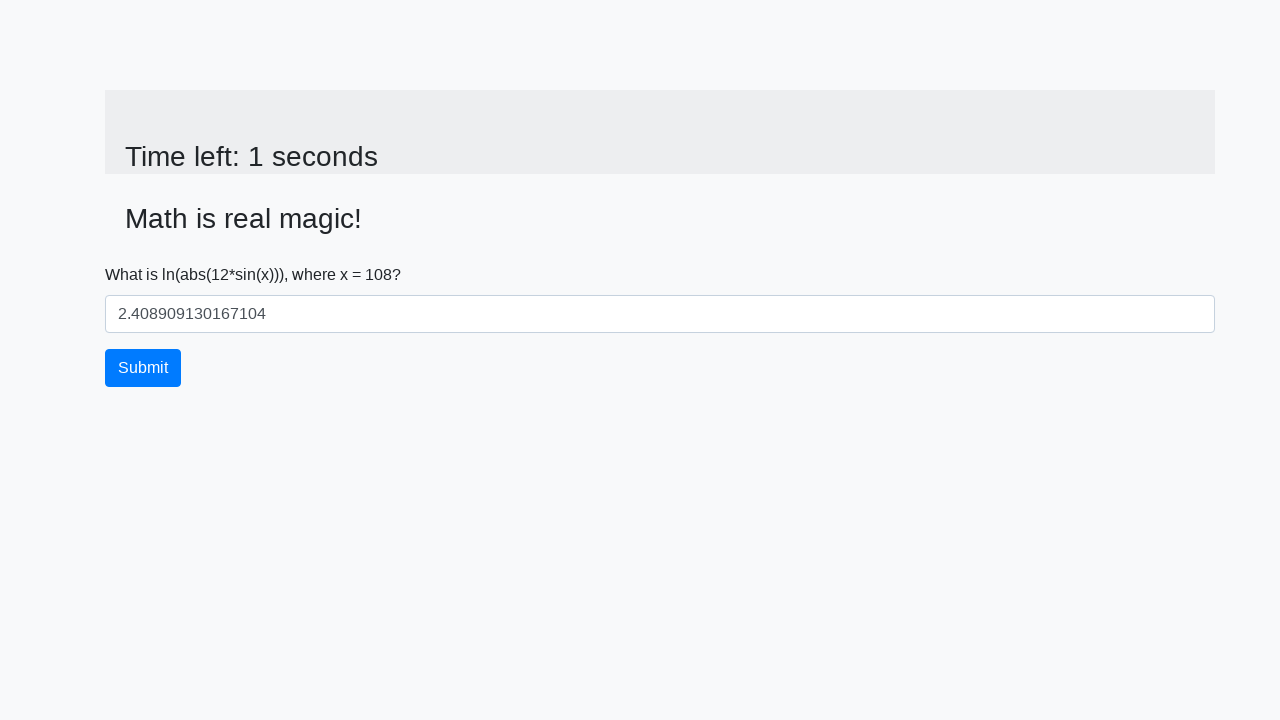

Clicked submit button to submit the answer at (143, 368) on button.btn
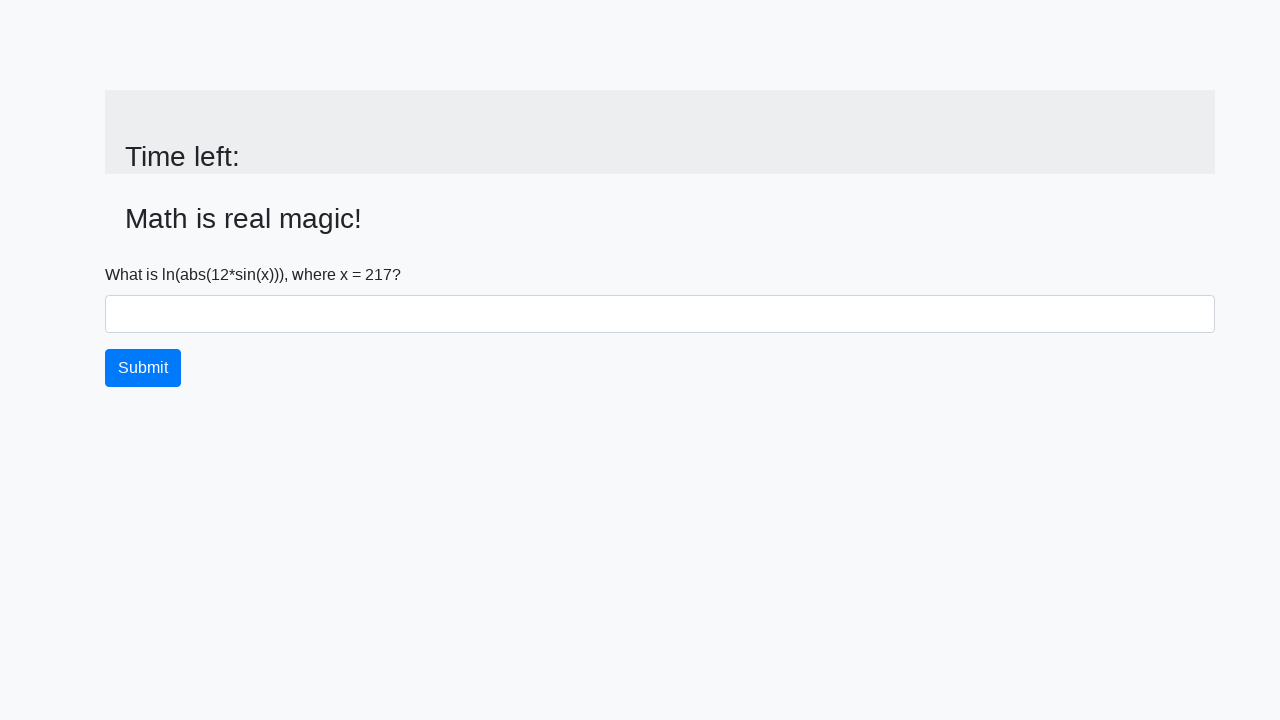

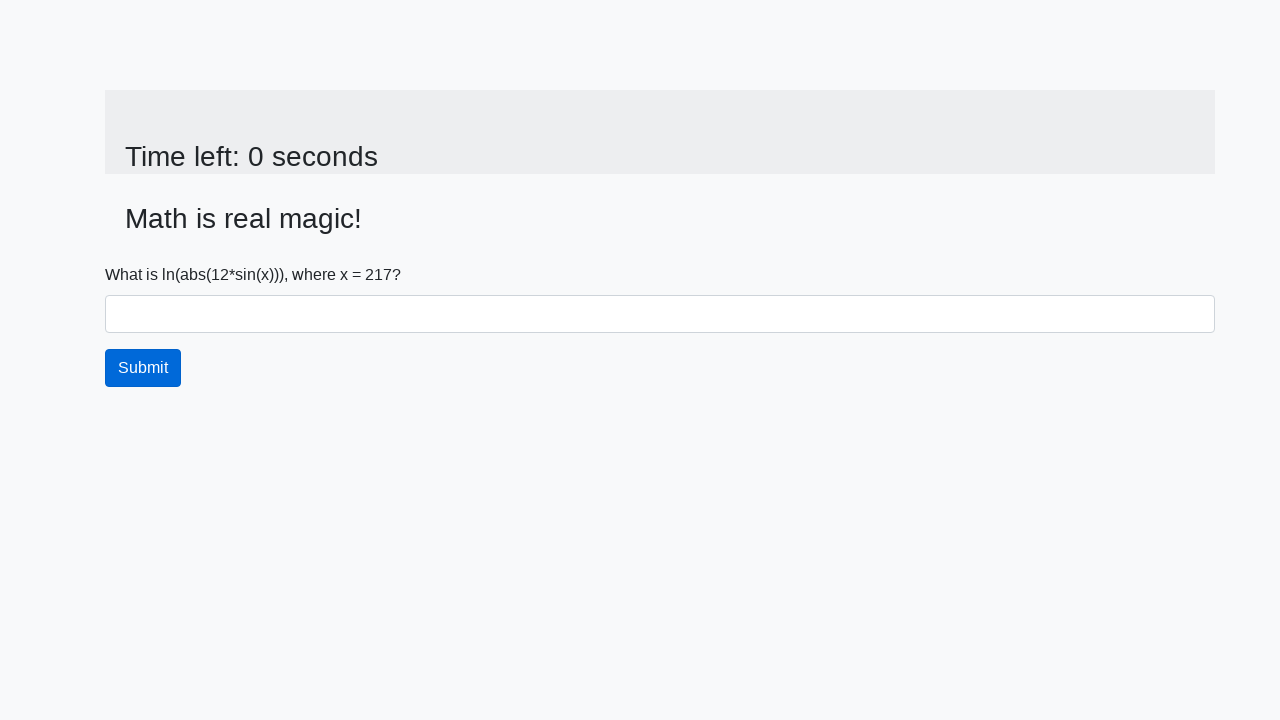